Tests handling a JavaScript confirmation dialog by clicking a button to trigger it, verifying the alert text, and accepting it

Starting URL: https://v1.training-support.net/selenium/javascript-alerts

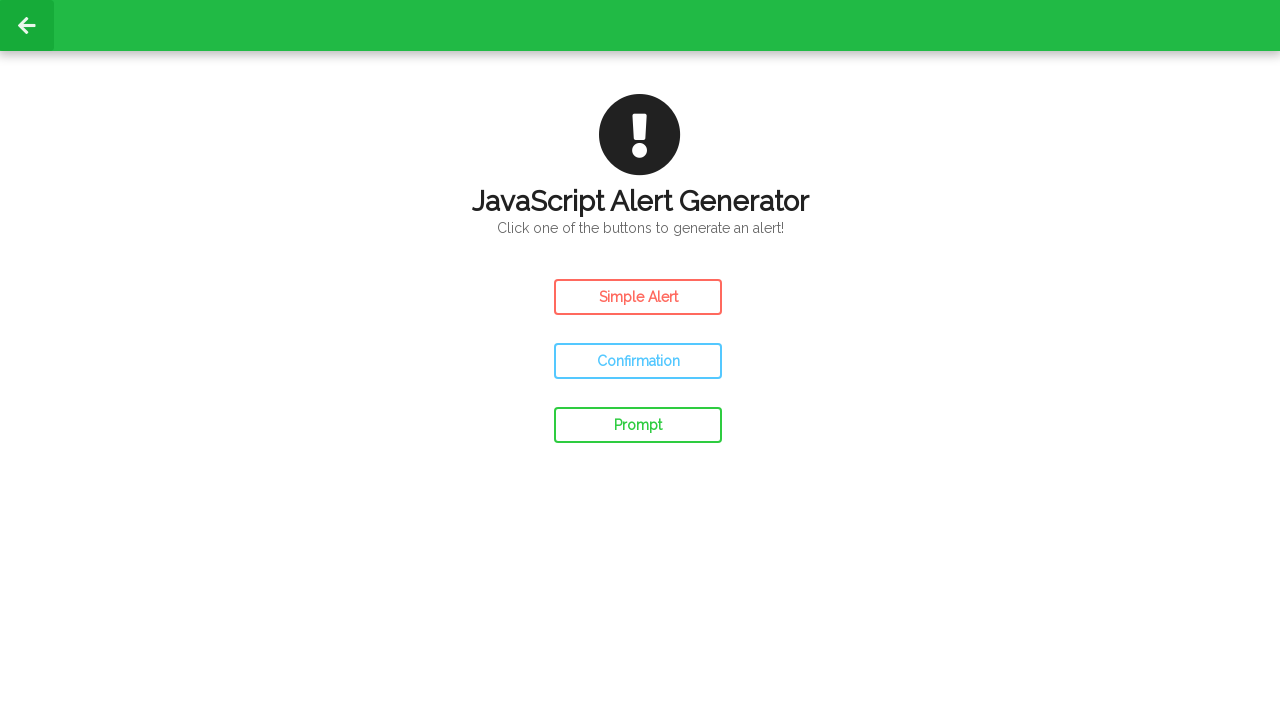

Clicked the confirm button to trigger JavaScript confirmation dialog at (638, 361) on #confirm
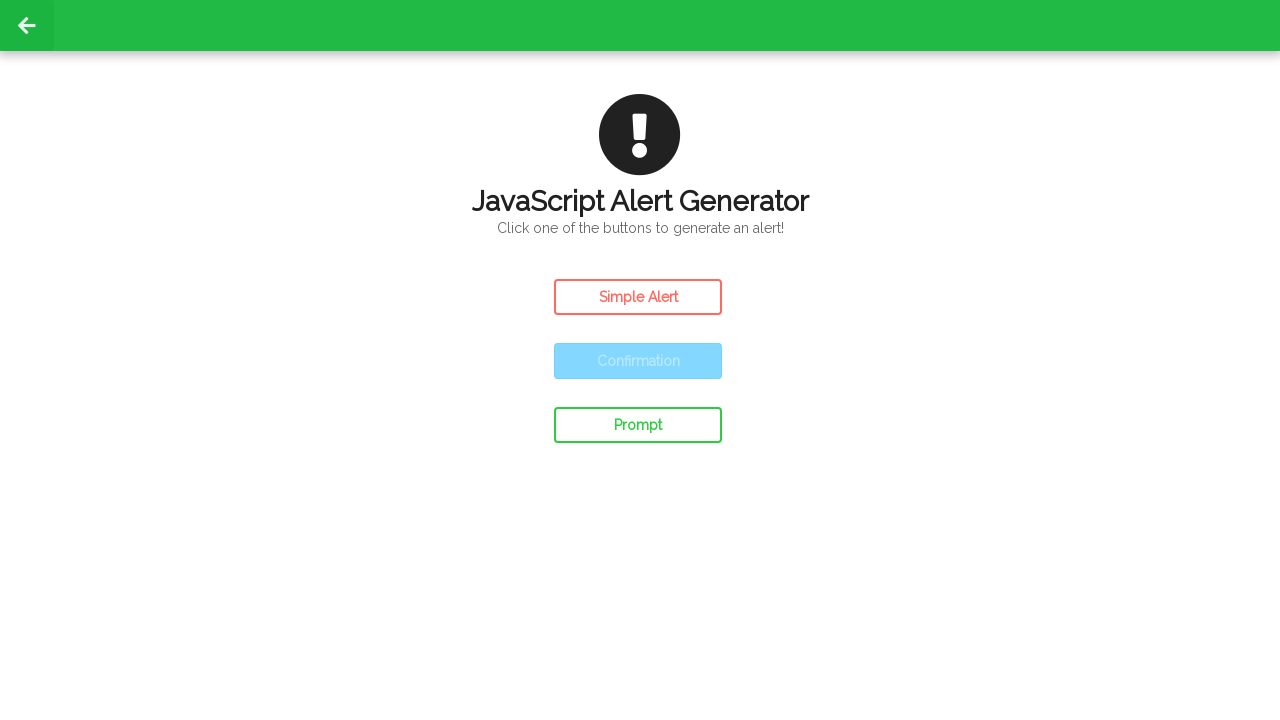

Set up dialog handler to accept confirmation
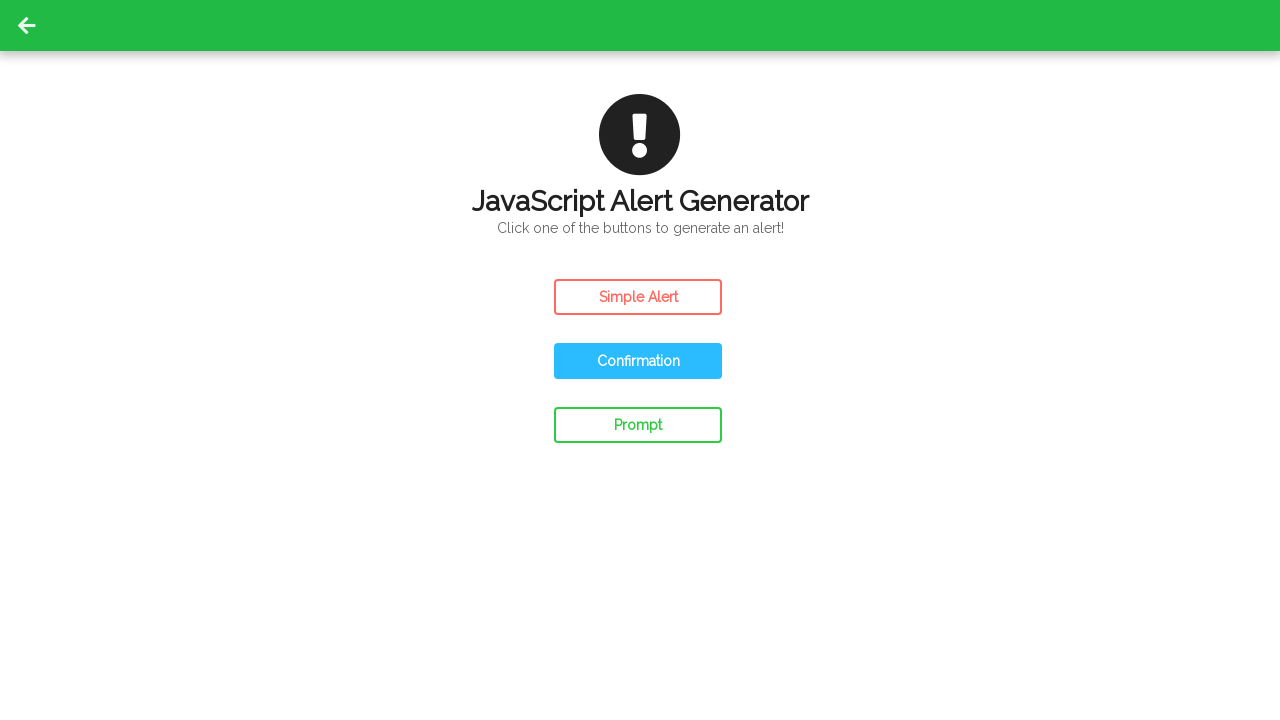

Waited for dialog to be processed
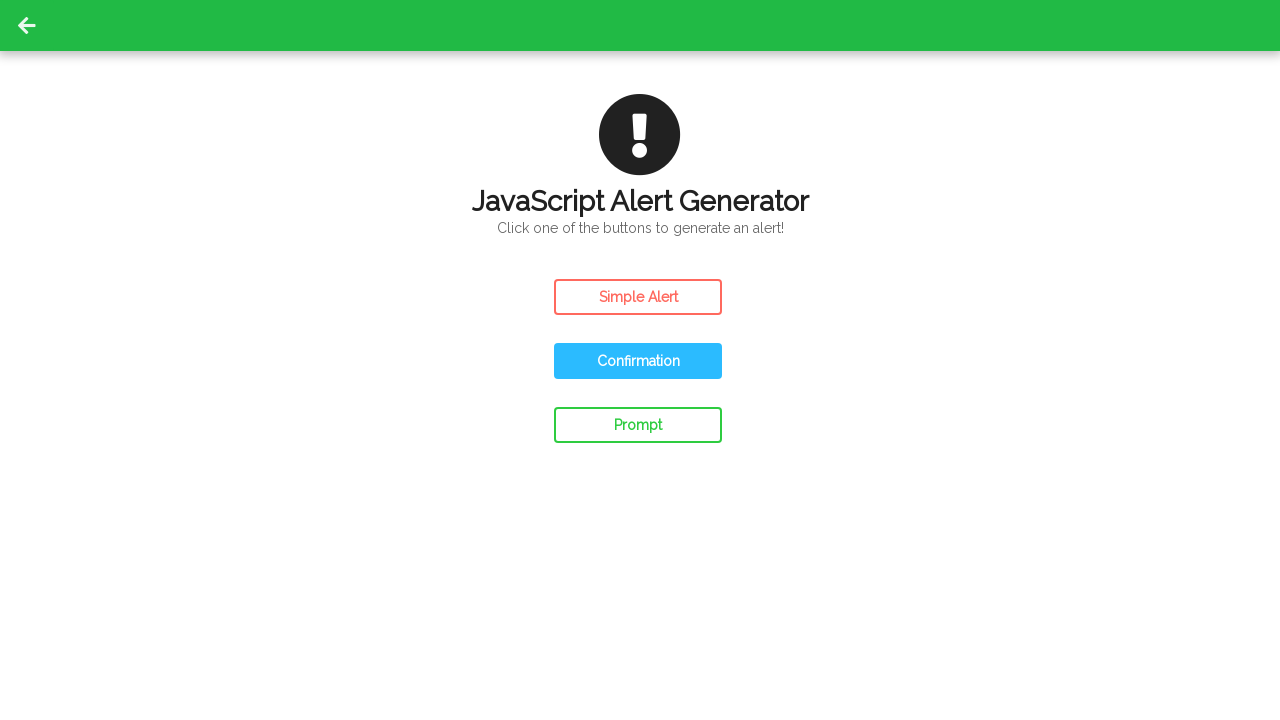

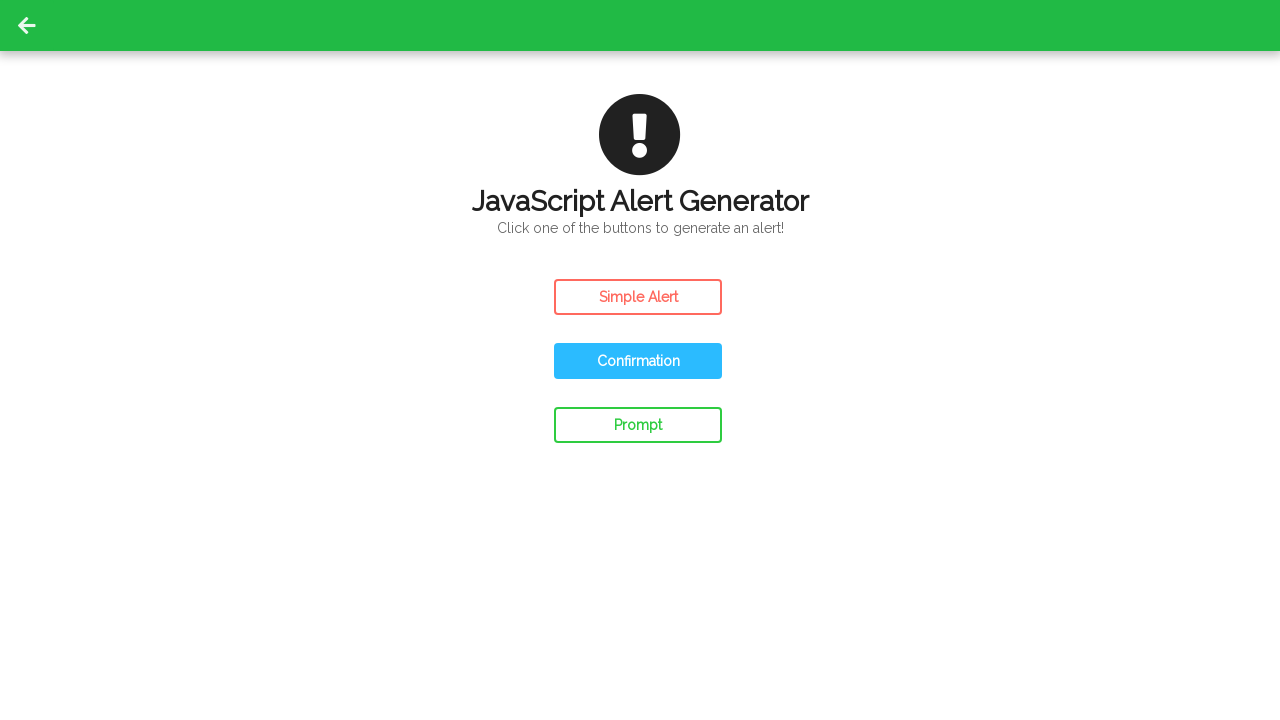